Navigates to the itest.info website and verifies the page loads by checking the page title is present

Starting URL: http://www.itest.info

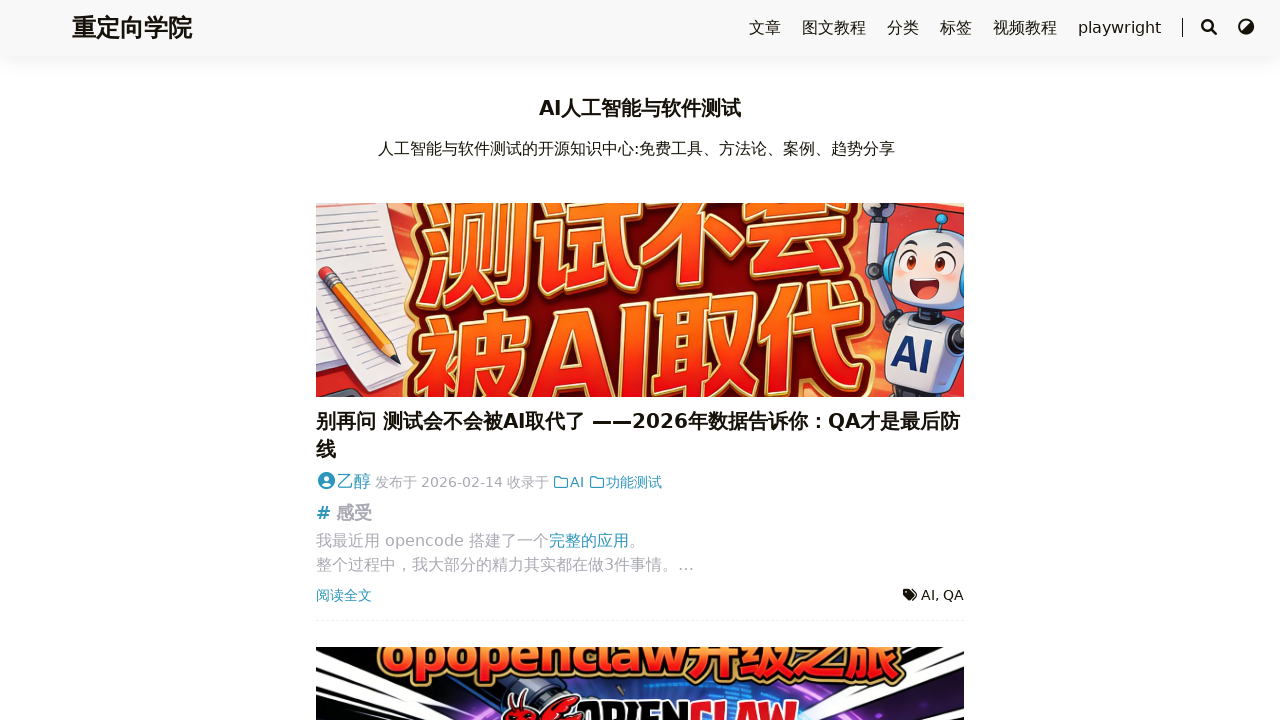

Waited for page to reach domcontentloaded state
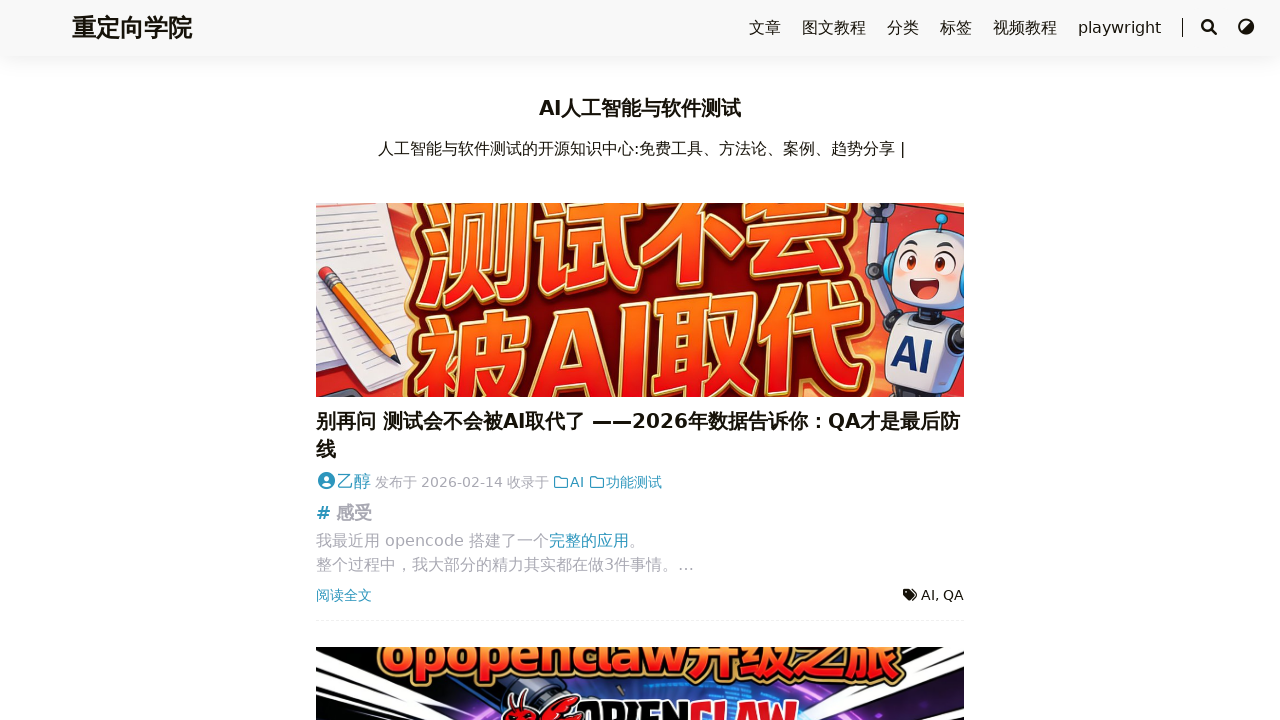

Retrieved page title
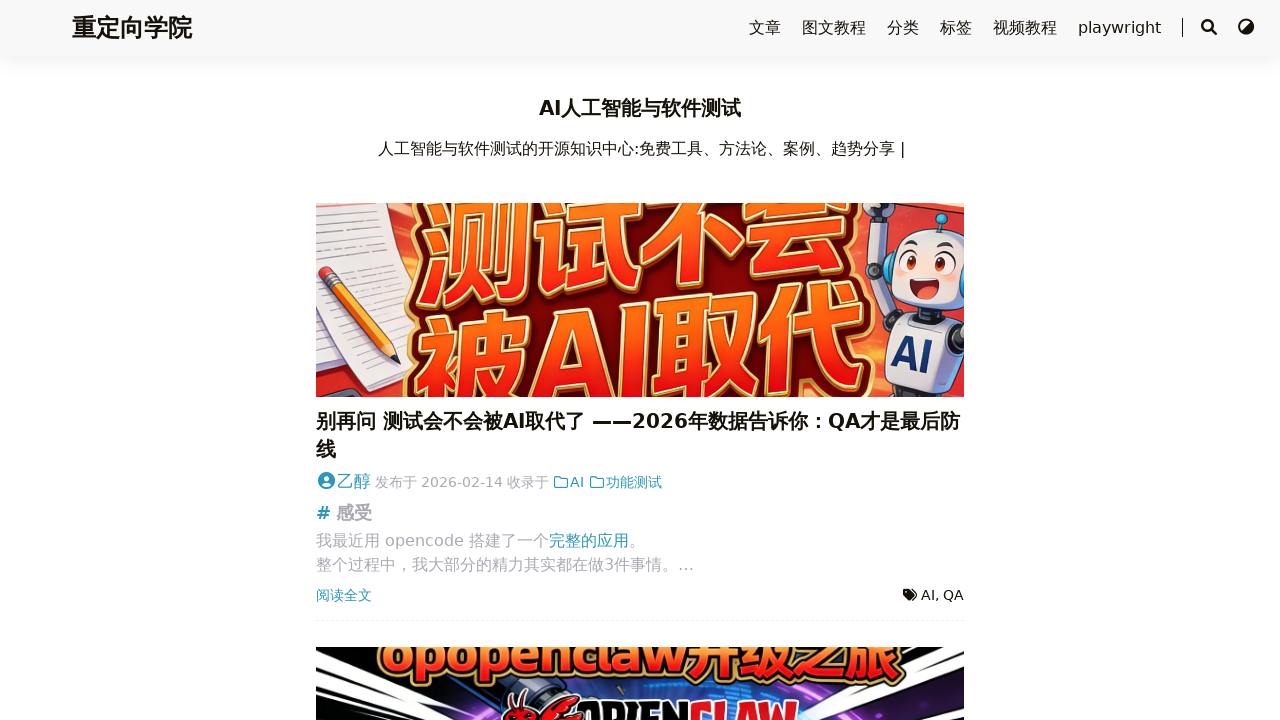

Verified page title is present and not empty
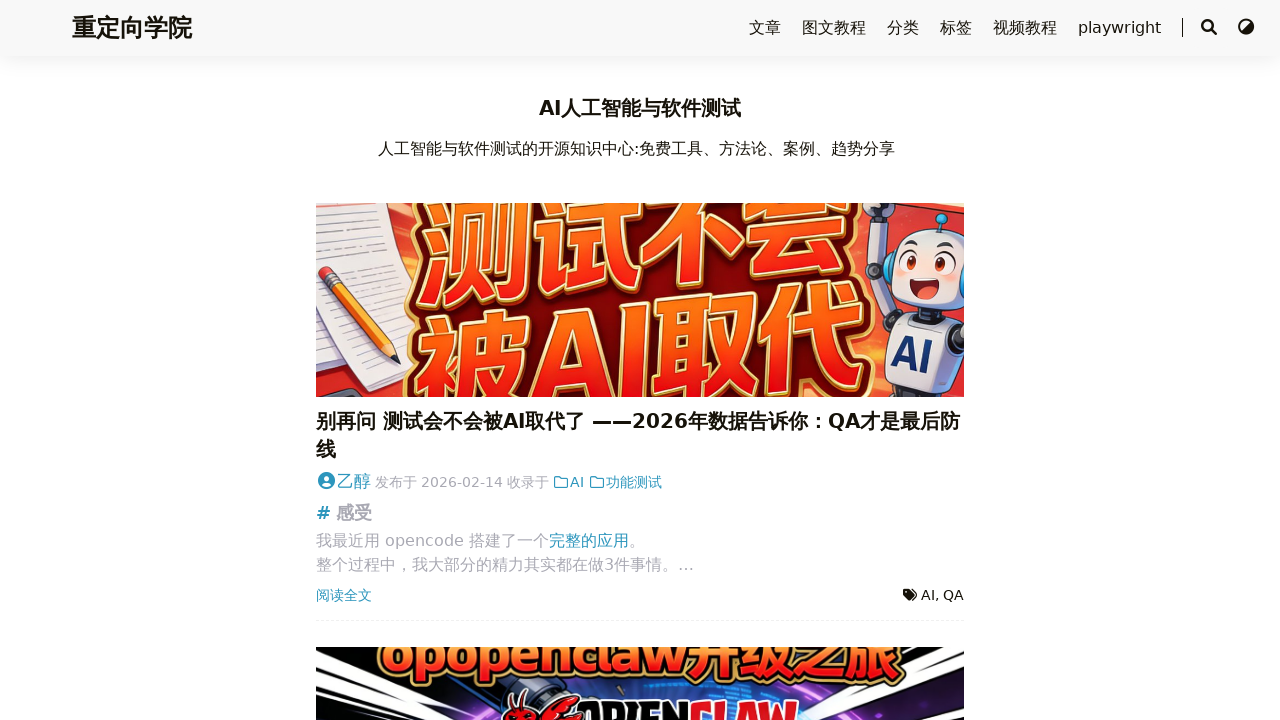

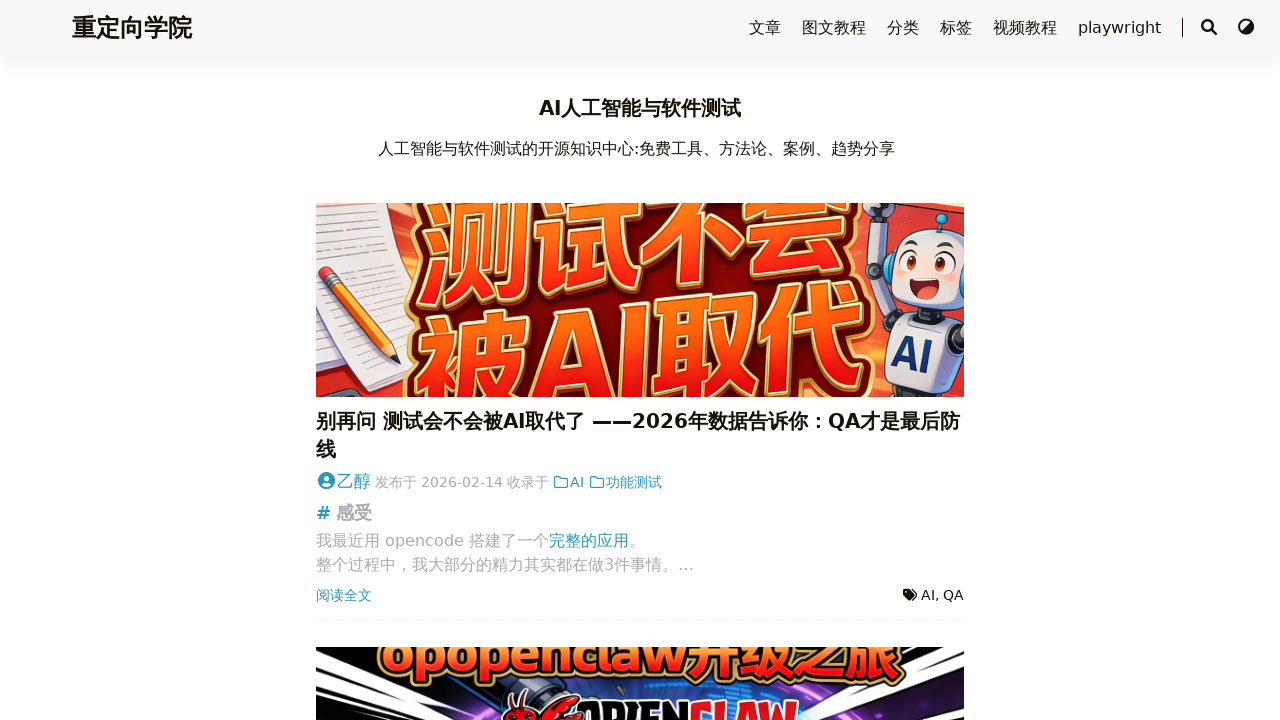